Tests that the authors page loads successfully and contains a heading with "yazar" text

Starting URL: https://egundem.com/yazarlar

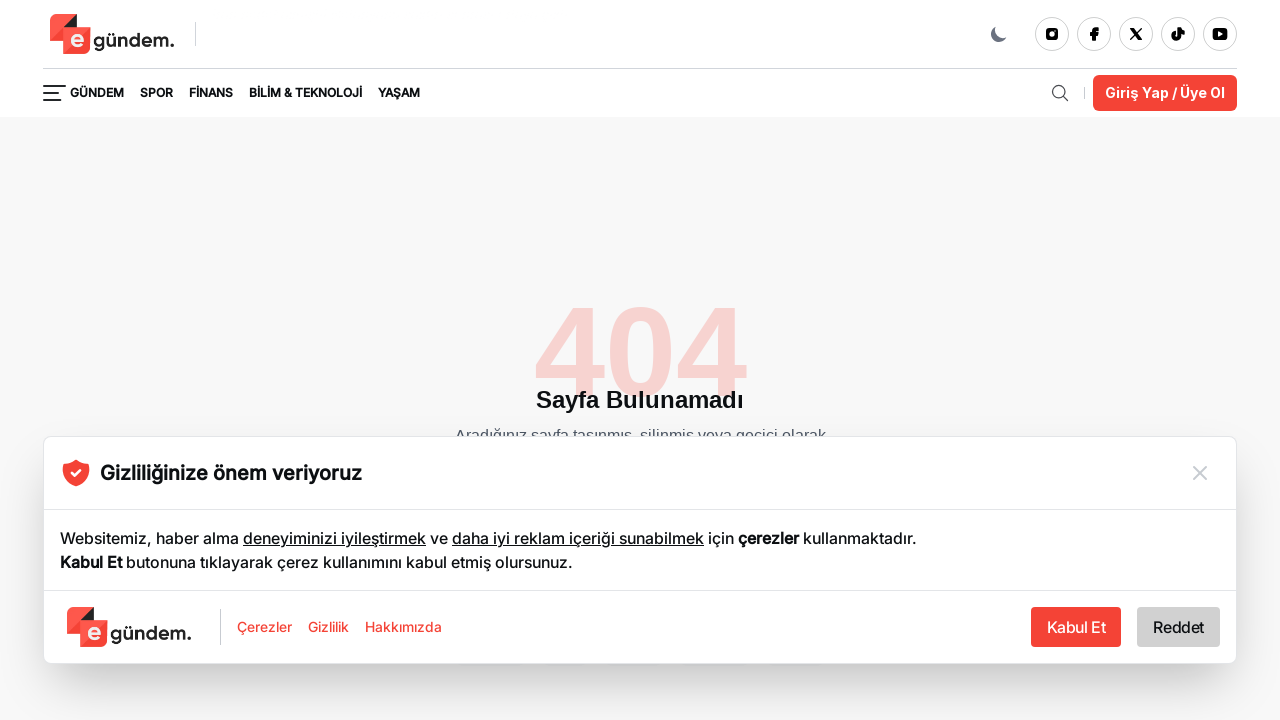

Page loaded with domcontentloaded state
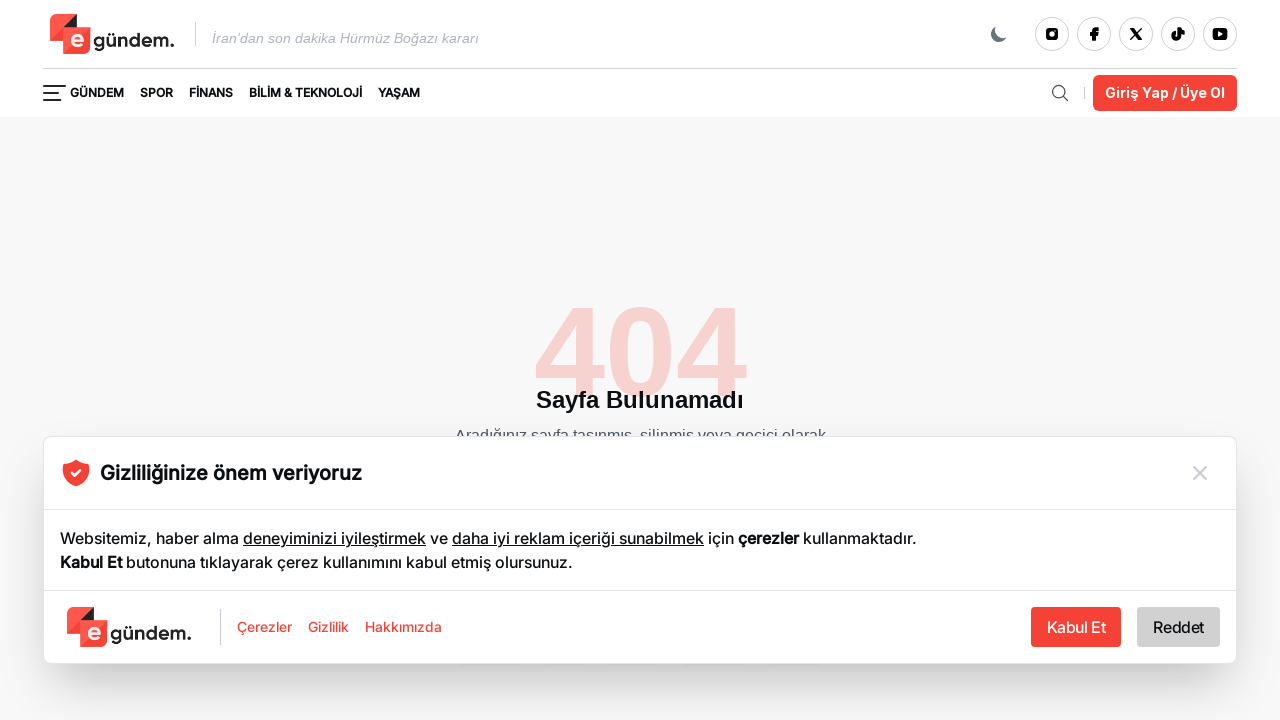

Located h1 heading element
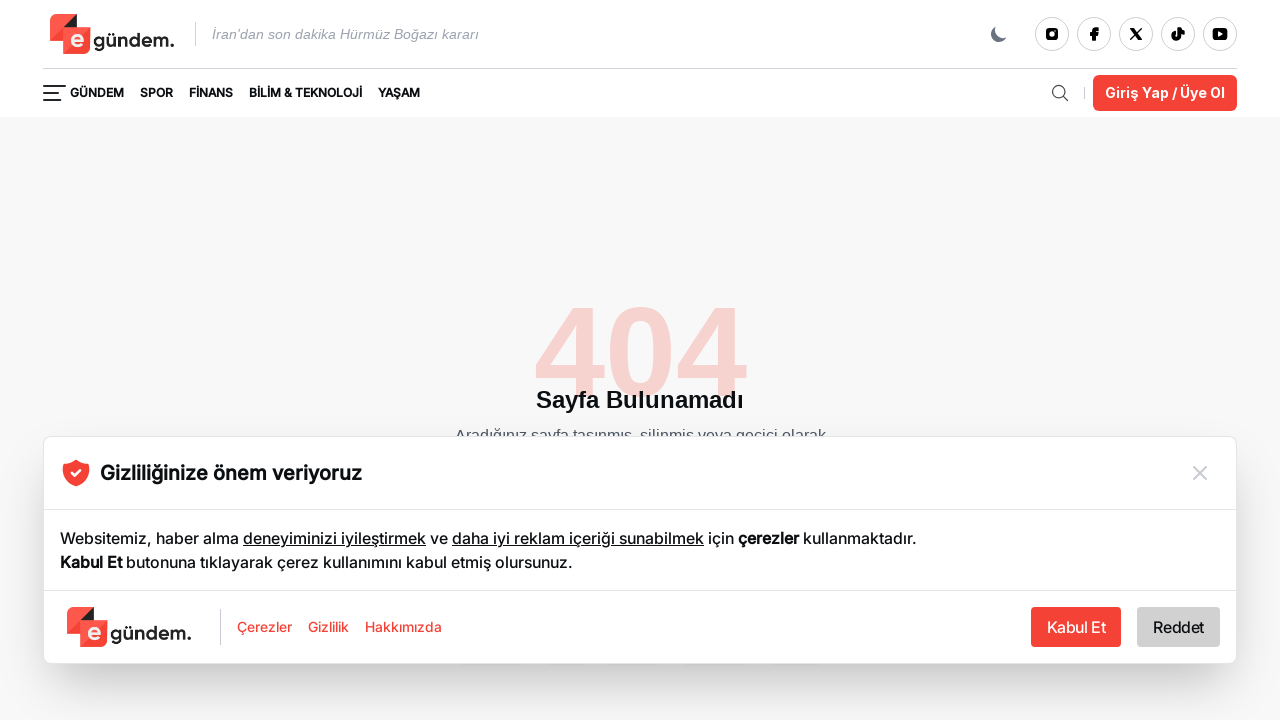

H1 heading appeared on the page
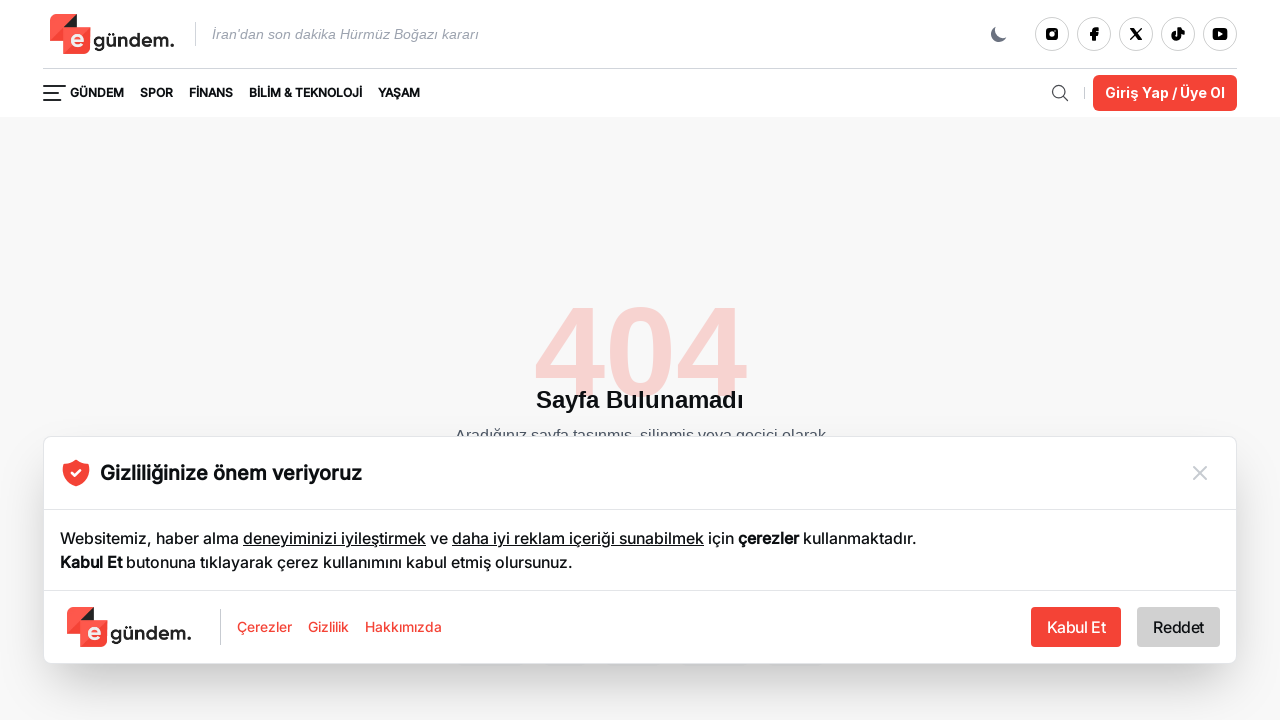

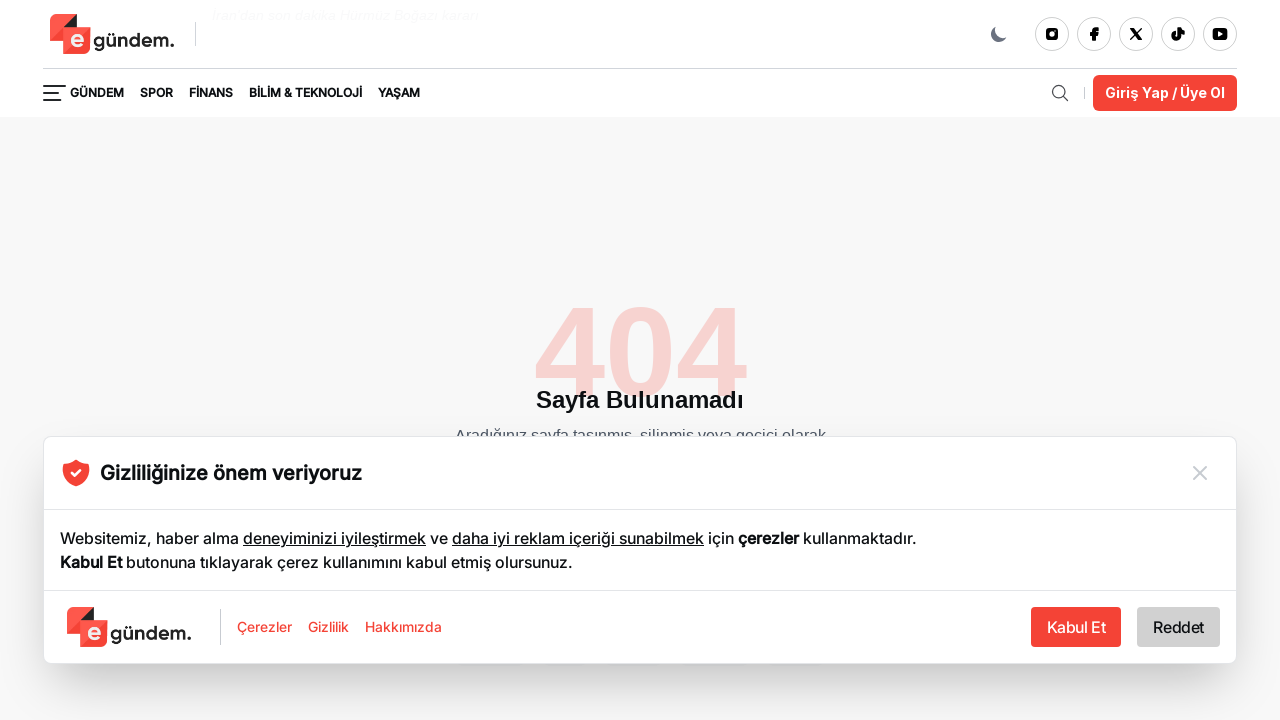